Searches for products containing 'cu', finds Capsicum and Cucumber in results, and adds both items to the cart

Starting URL: https://rahulshettyacademy.com/seleniumPractise/#/

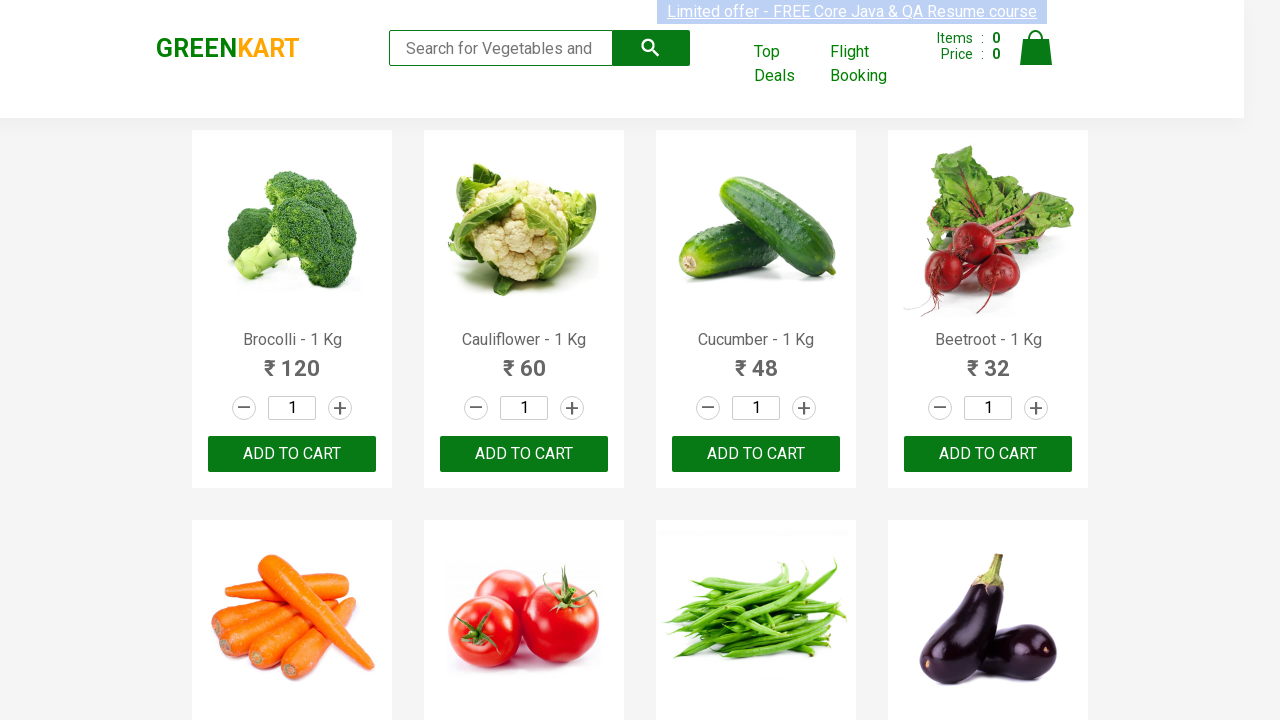

Filled search field with 'cu' on .search-keyword
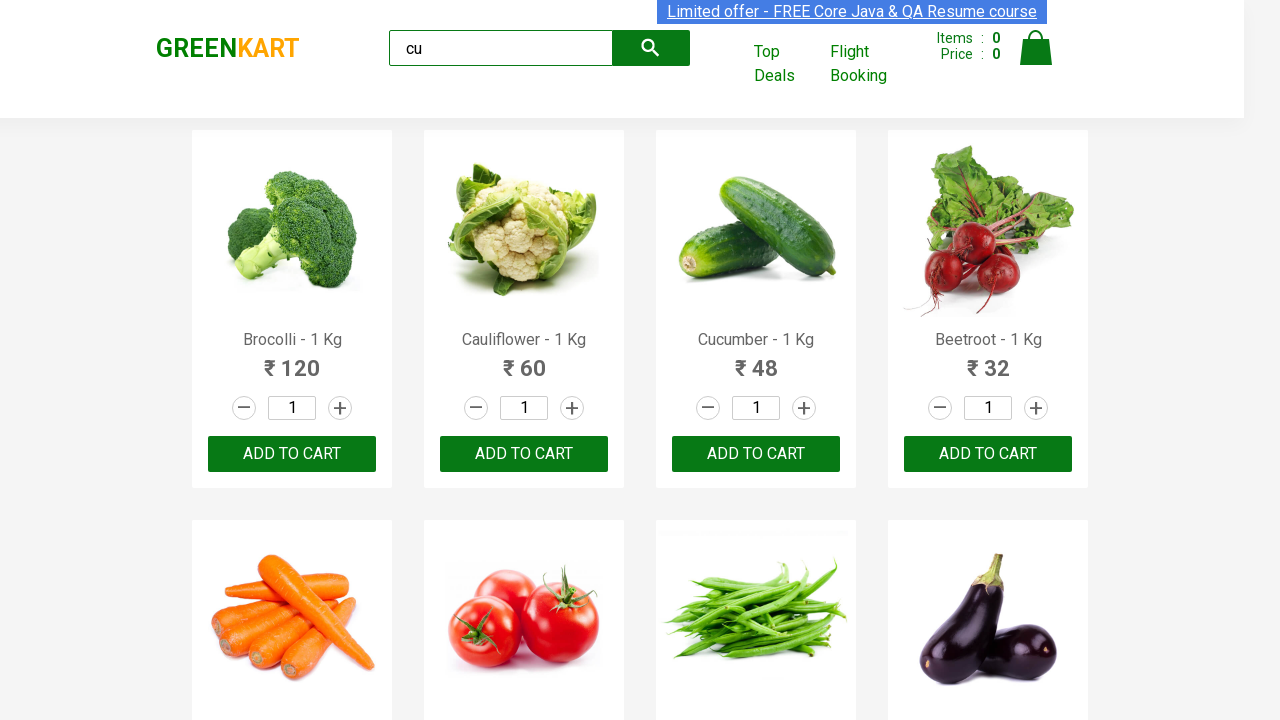

Waited for search results to load
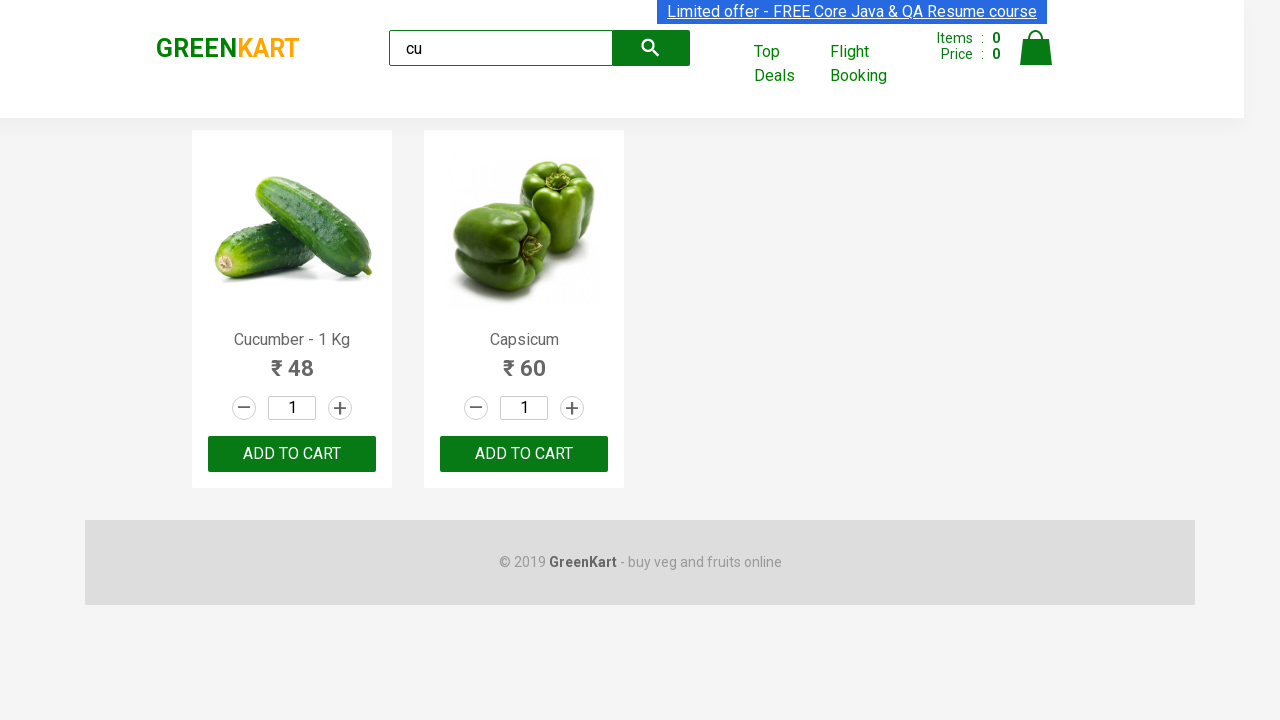

Located all products in search results
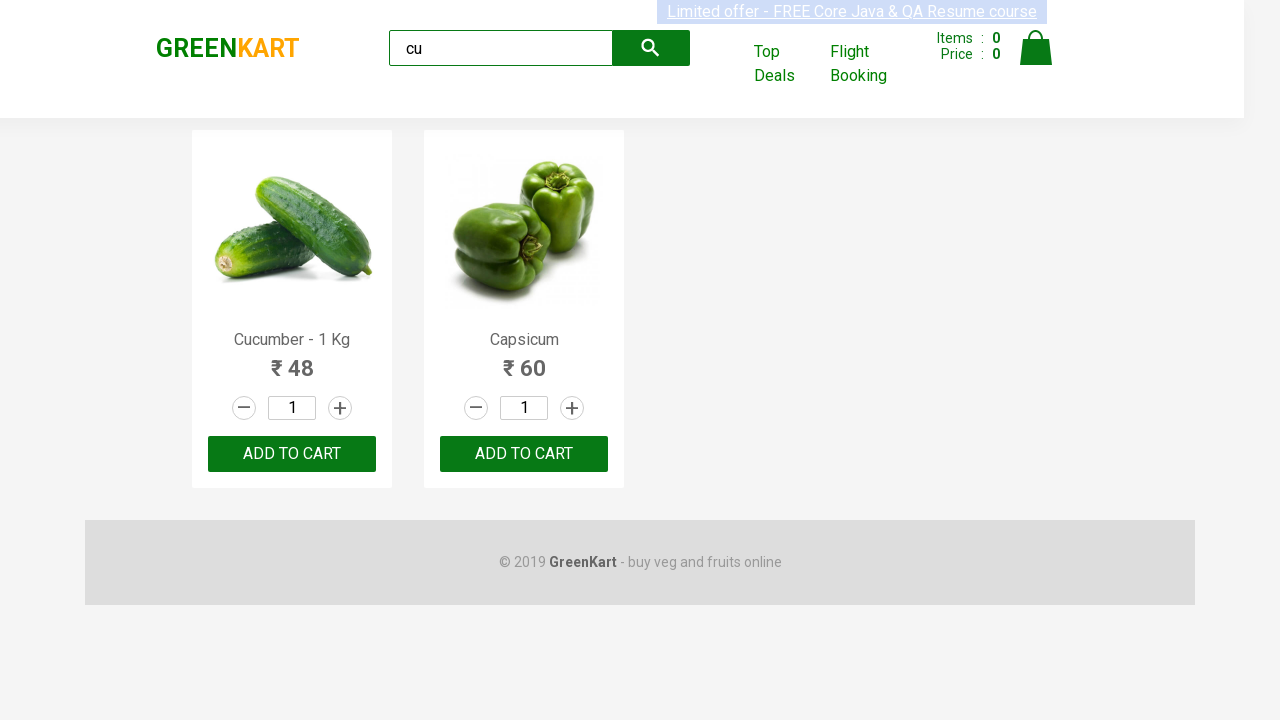

Retrieved product name: Cucumber - 1 Kg
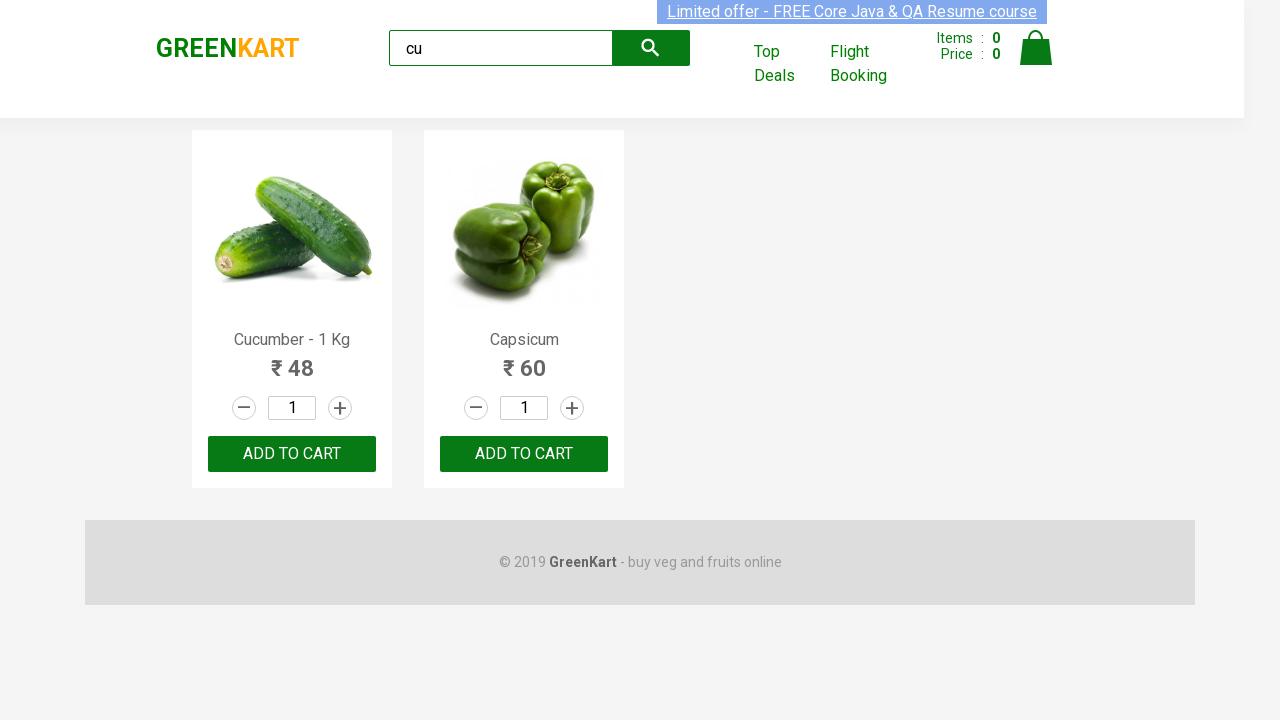

Added Cucumber - 1 Kg to cart at (292, 454) on .products .product >> nth=0 >> button
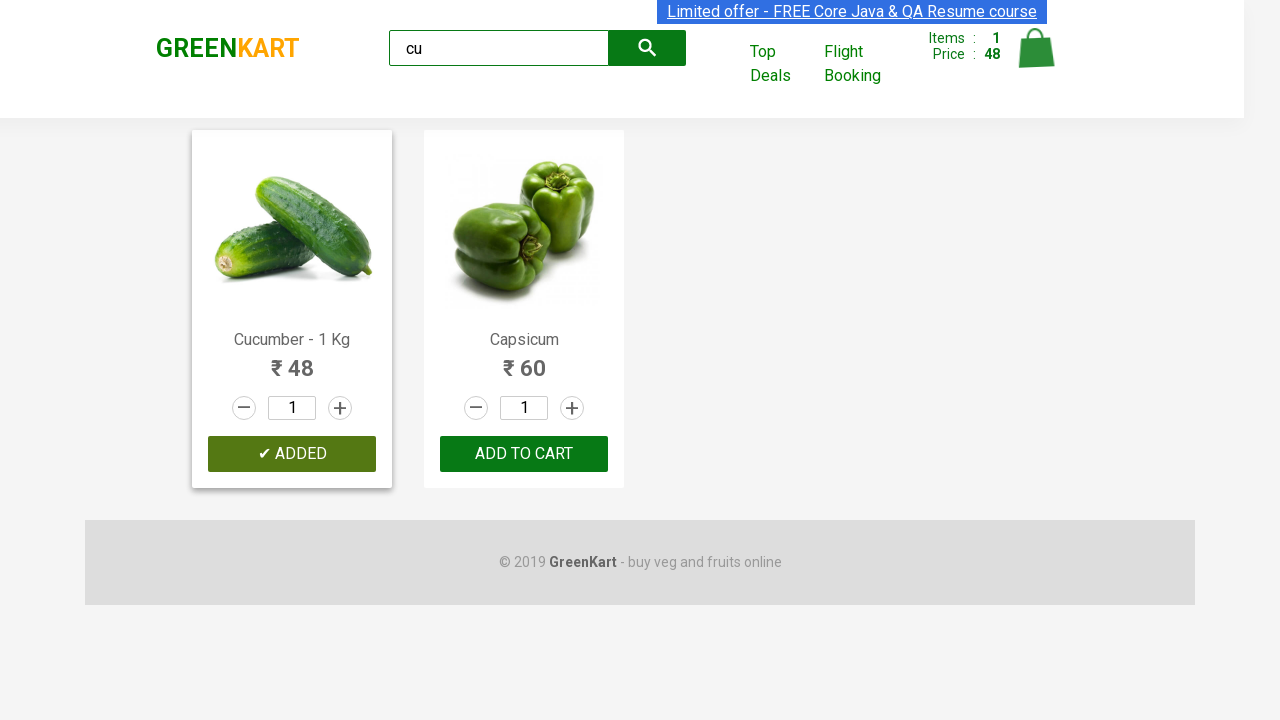

Retrieved product name: Capsicum
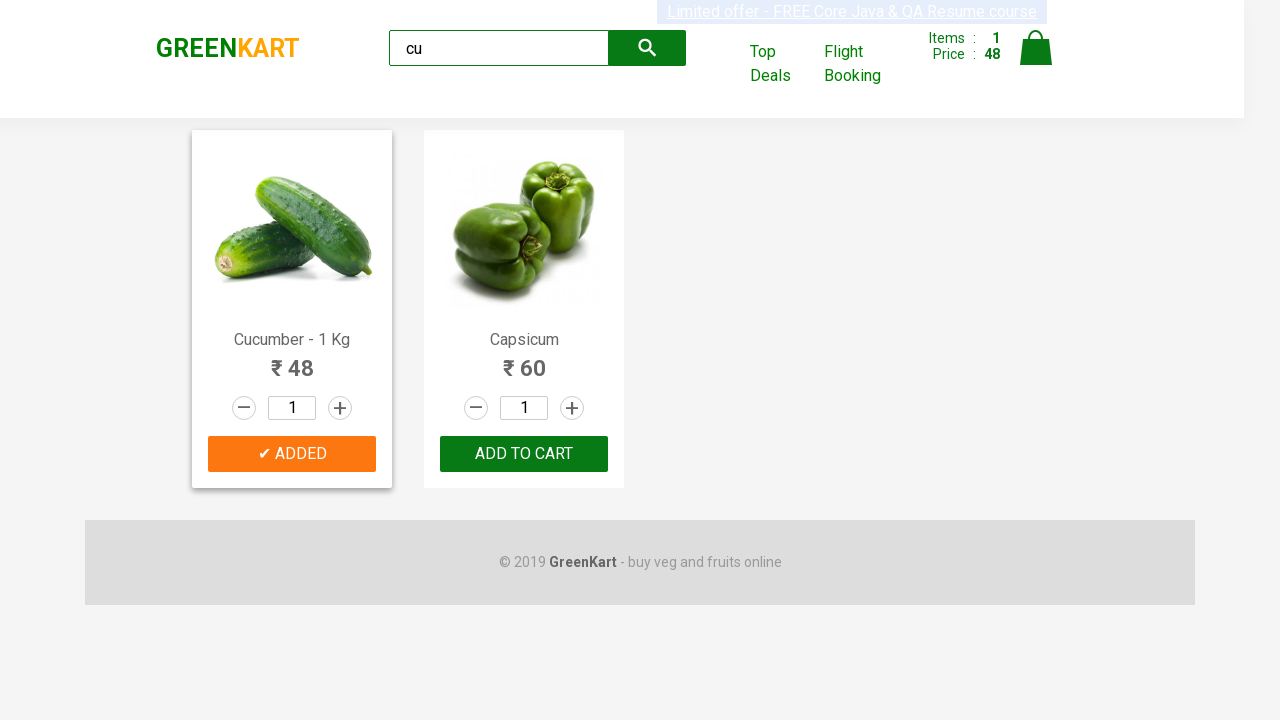

Added Capsicum to cart at (524, 454) on .products .product >> nth=1 >> button
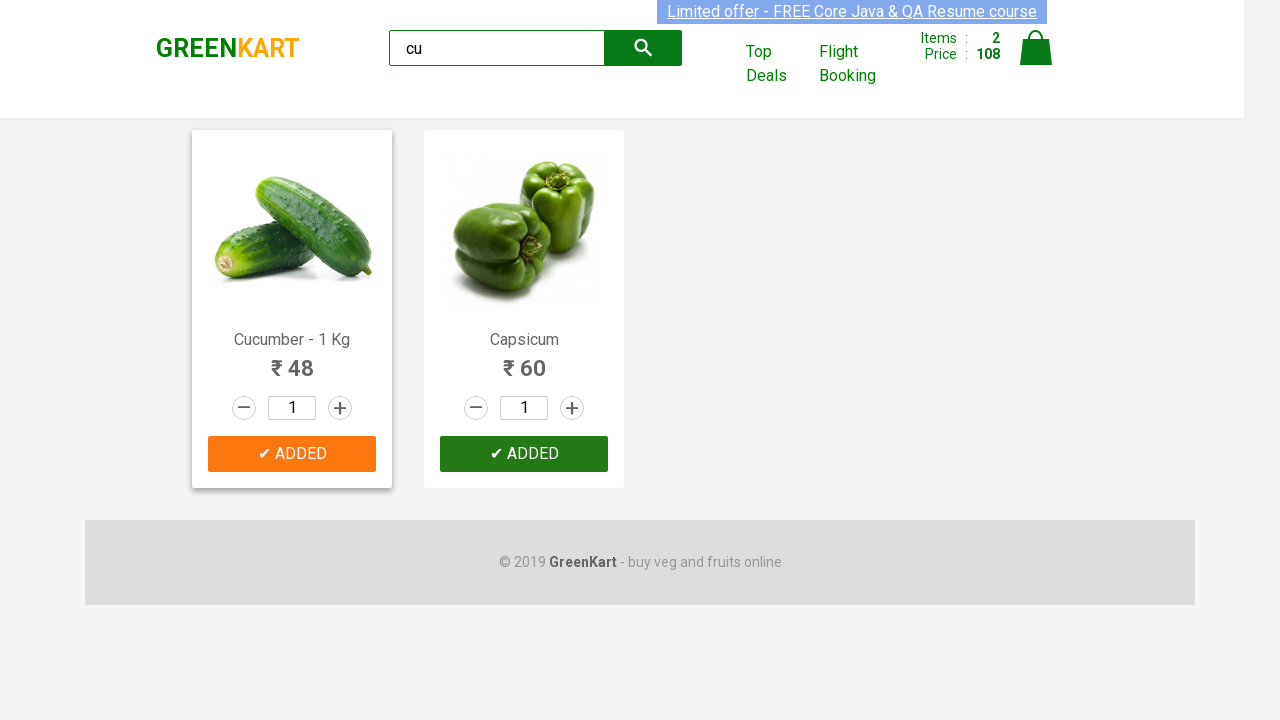

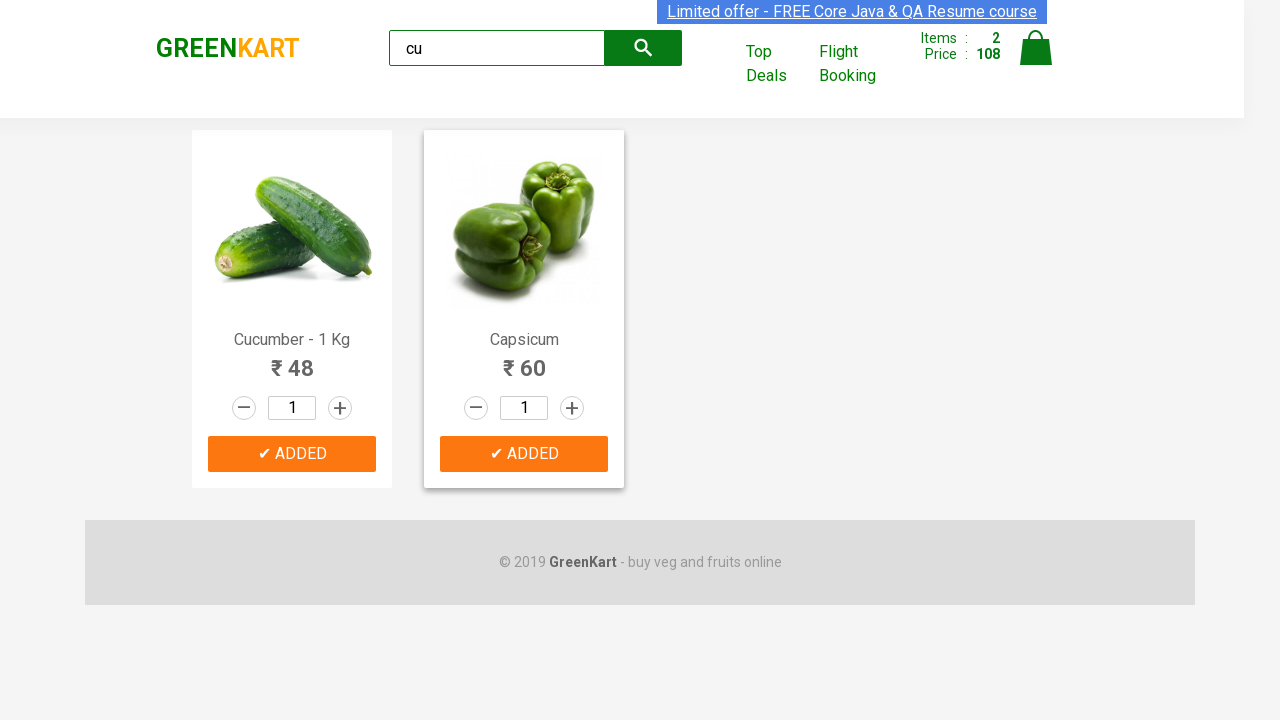